Tests an e-commerce purchase flow by searching for products (carrot, broccoli, apple), adding them to cart with specific quantities, and completing the checkout process.

Starting URL: https://rahulshettyacademy.com/seleniumPractise/

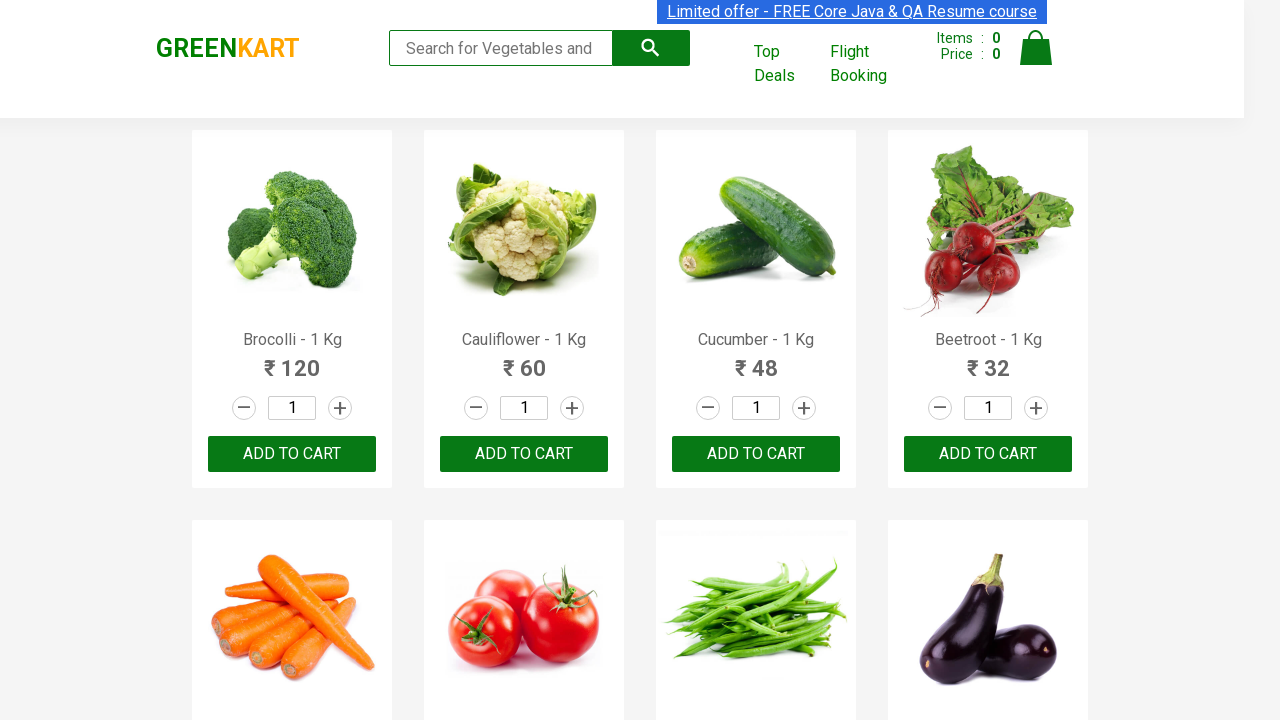

Filled search field with 'carrot' on .search-keyword
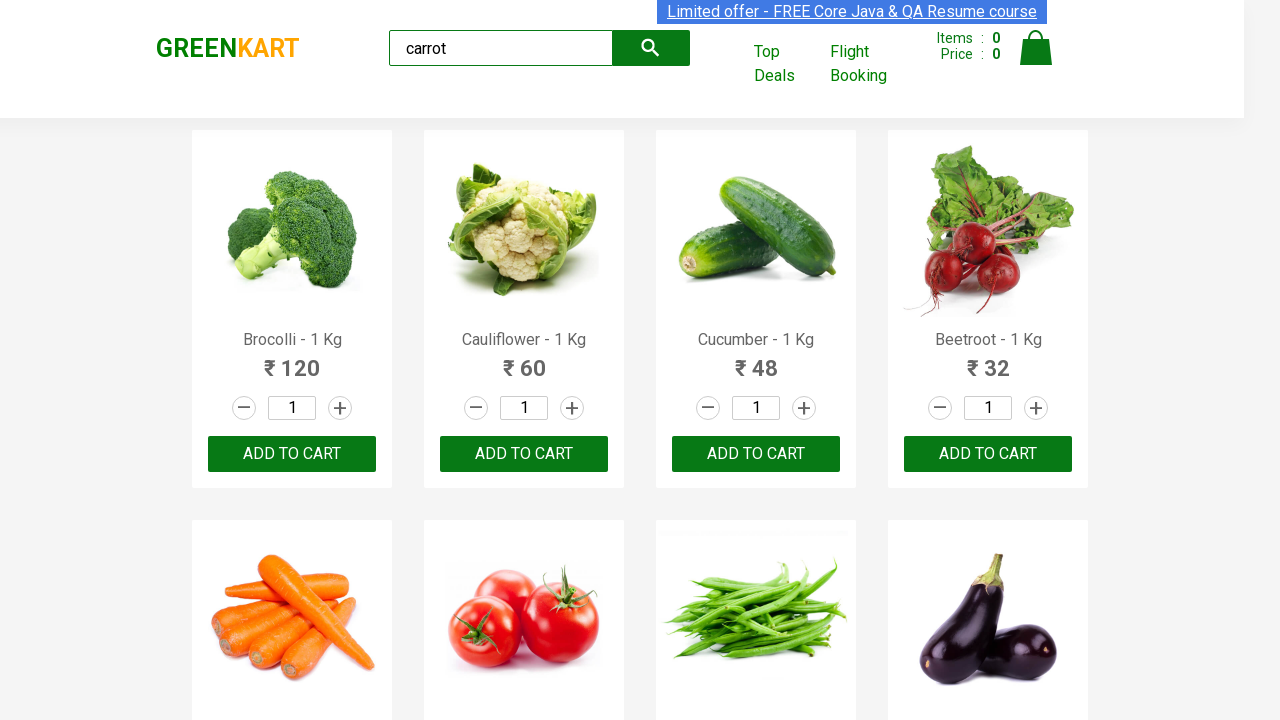

Waited for search results to load
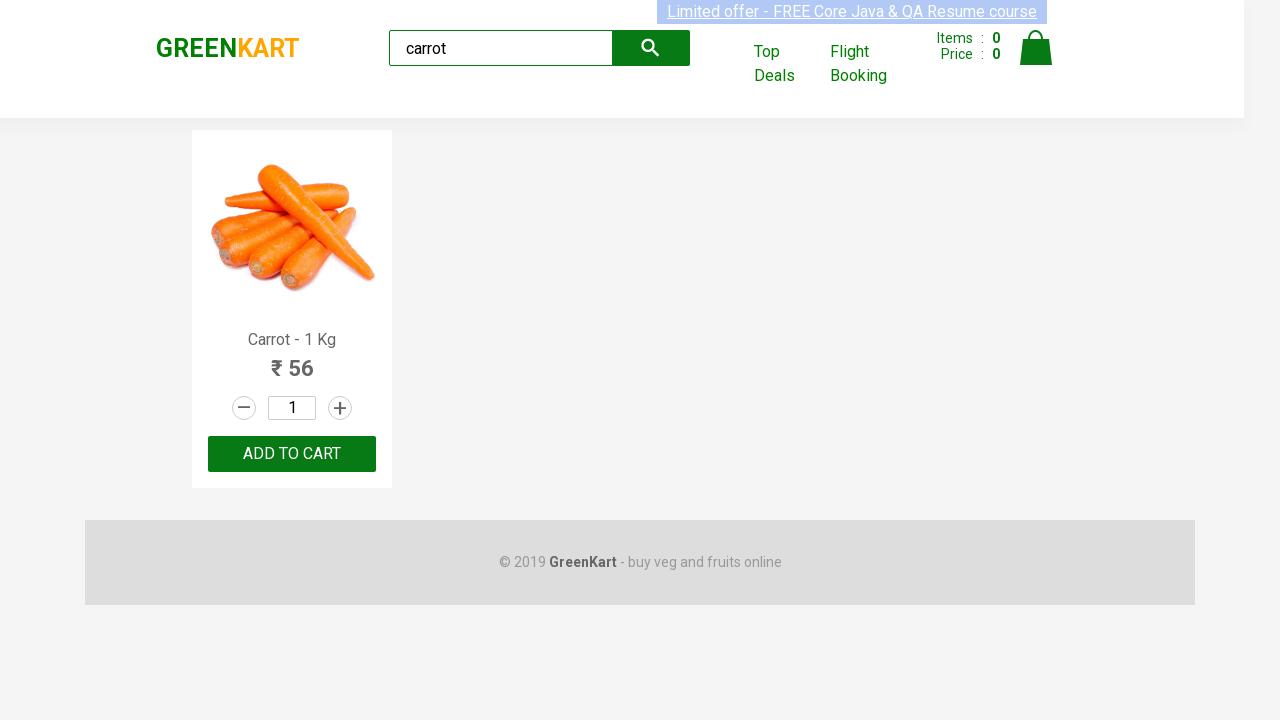

Clicked increment button for carrot (quantity: 2) at (340, 408) on .increment
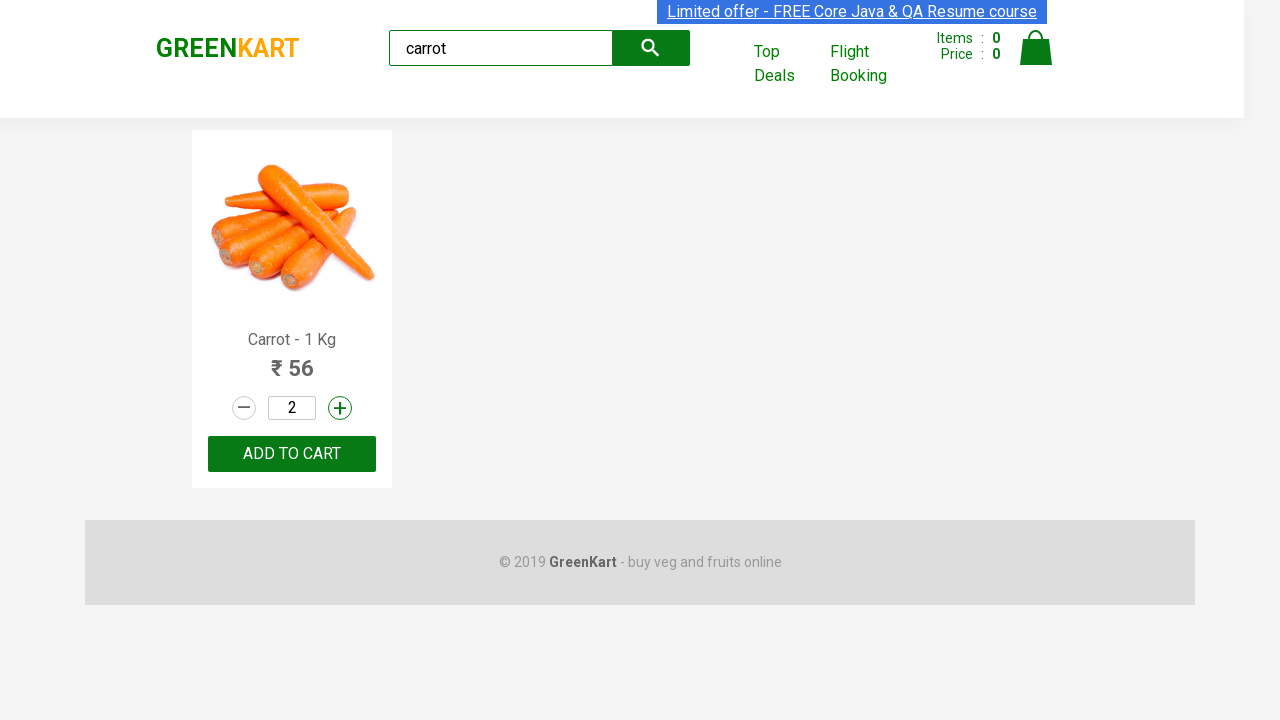

Clicked increment button for carrot (quantity: 3) at (340, 408) on .increment
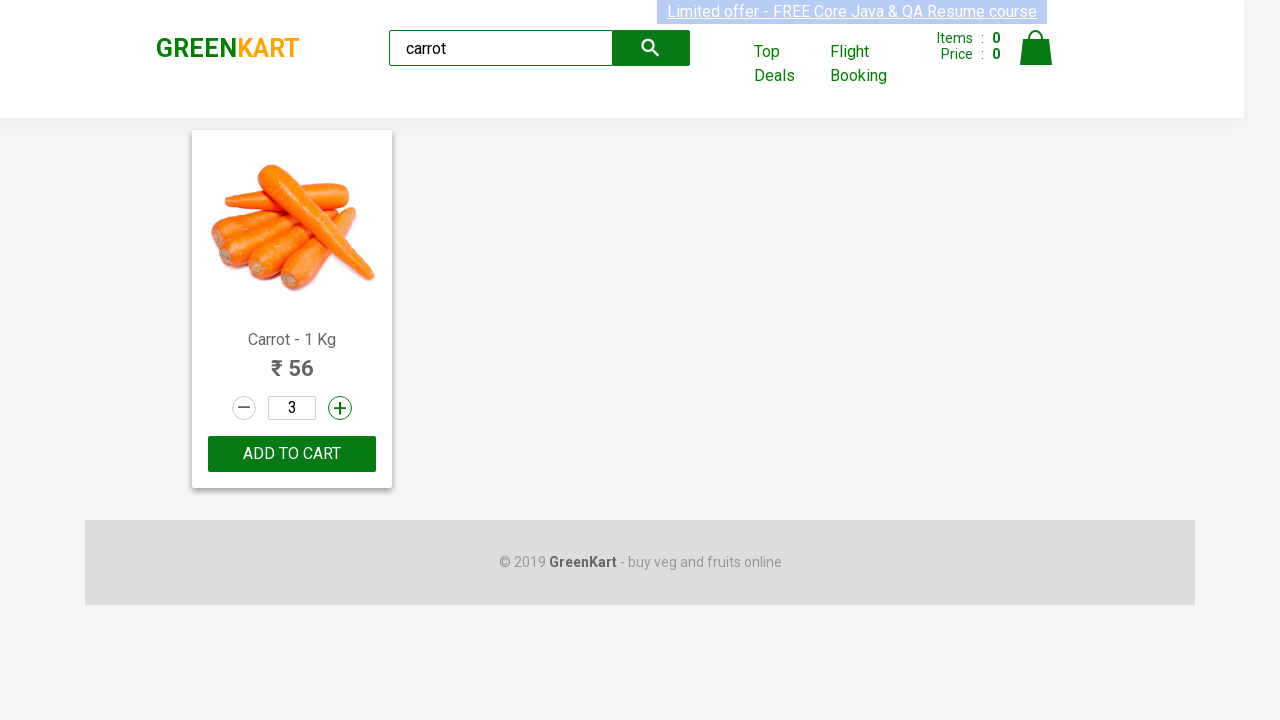

Added 3 carrots to cart at (292, 454) on .product-action
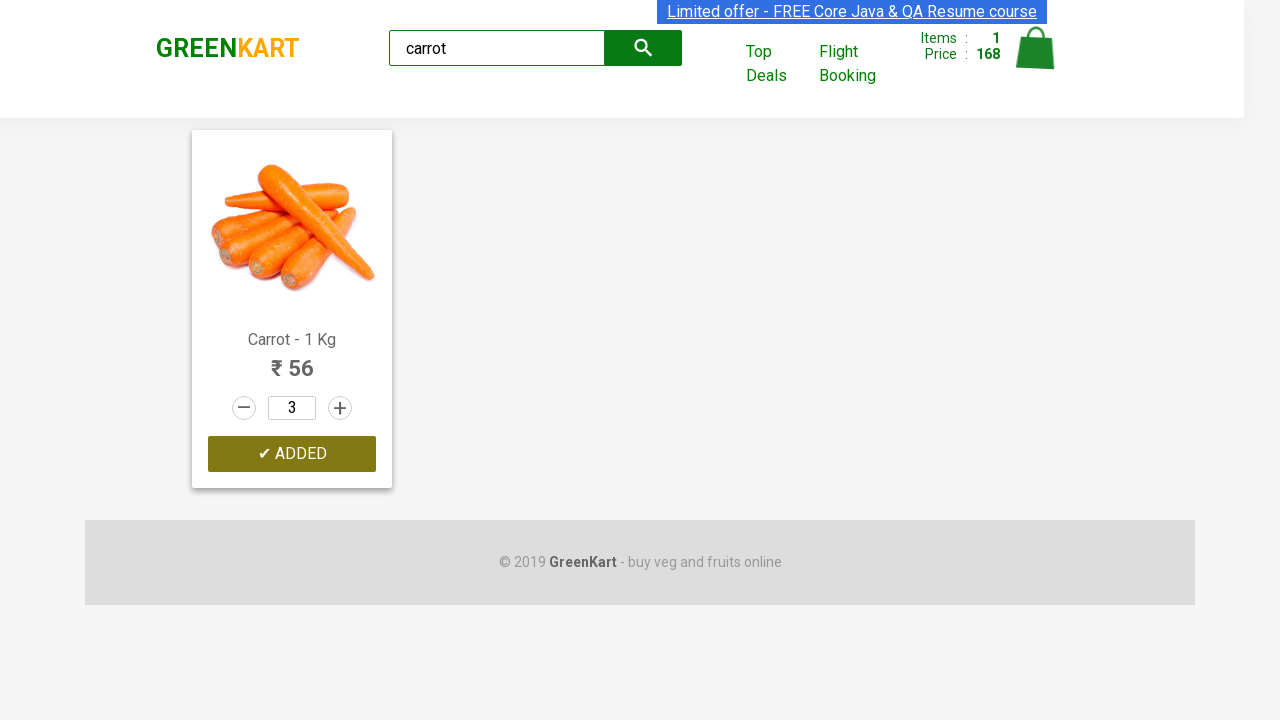

Cleared search field on .search-keyword
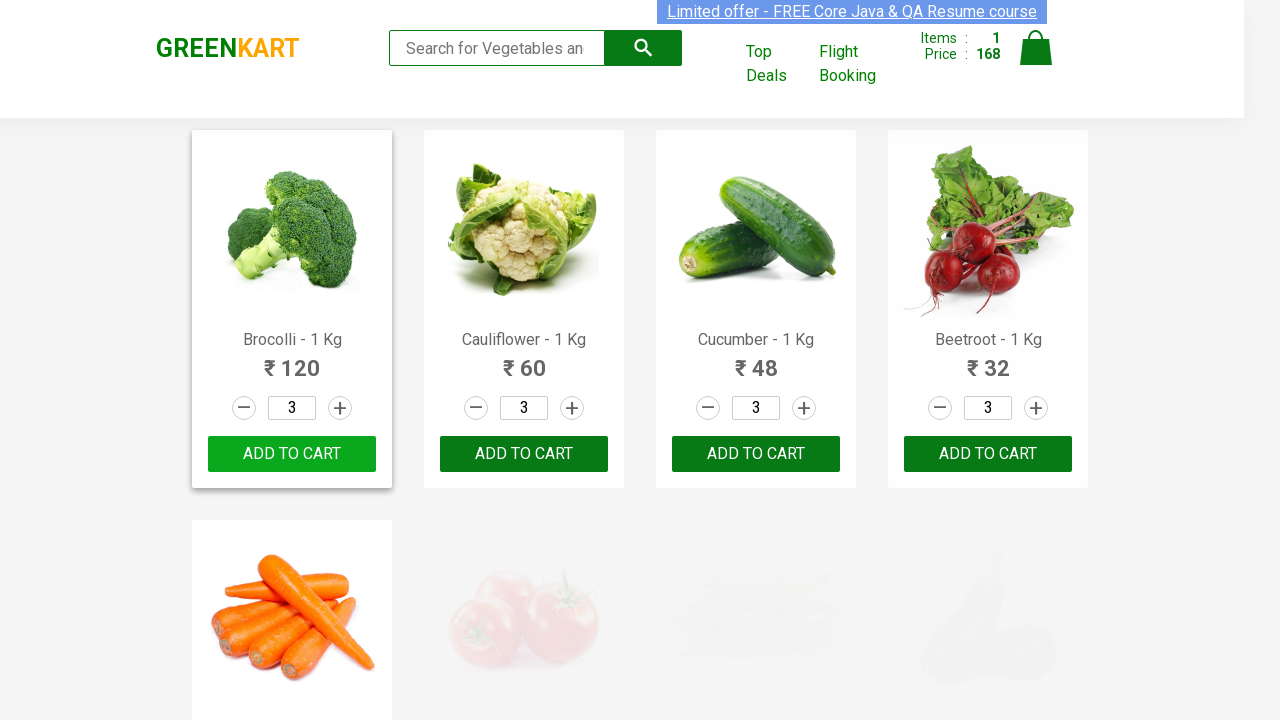

Filled search field with 'brocolli' on .search-keyword
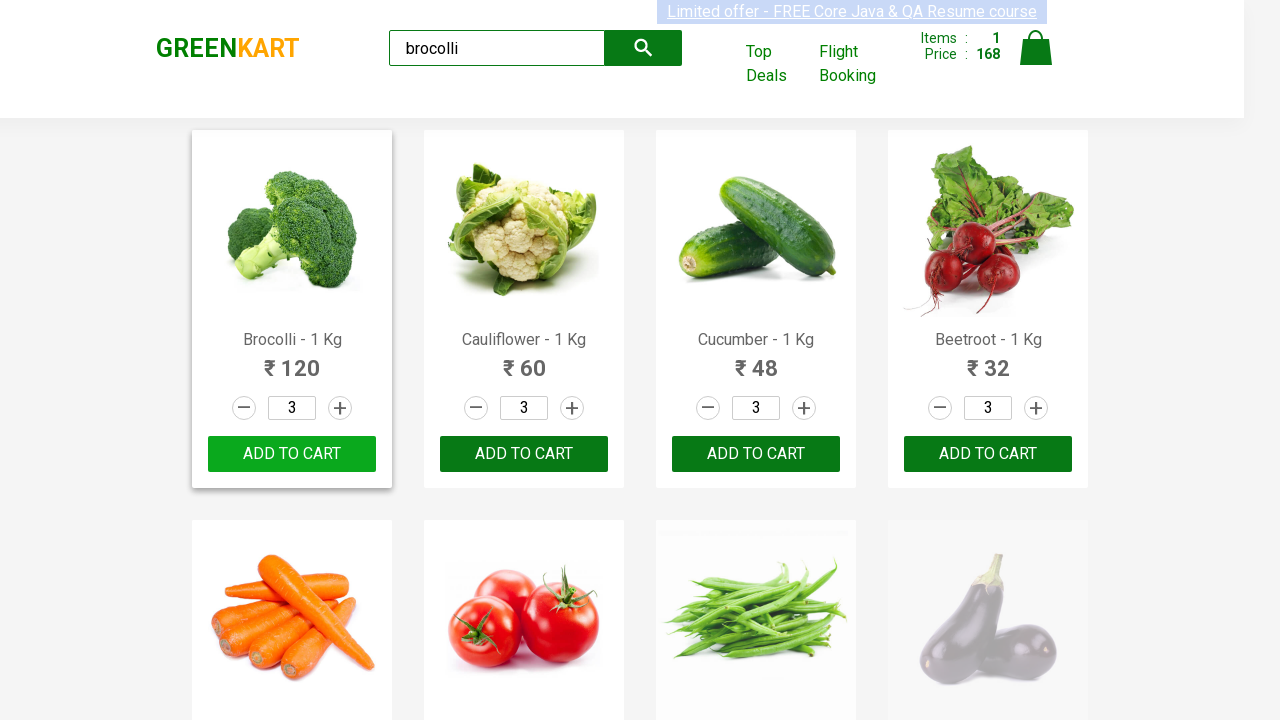

Waited for search results to load
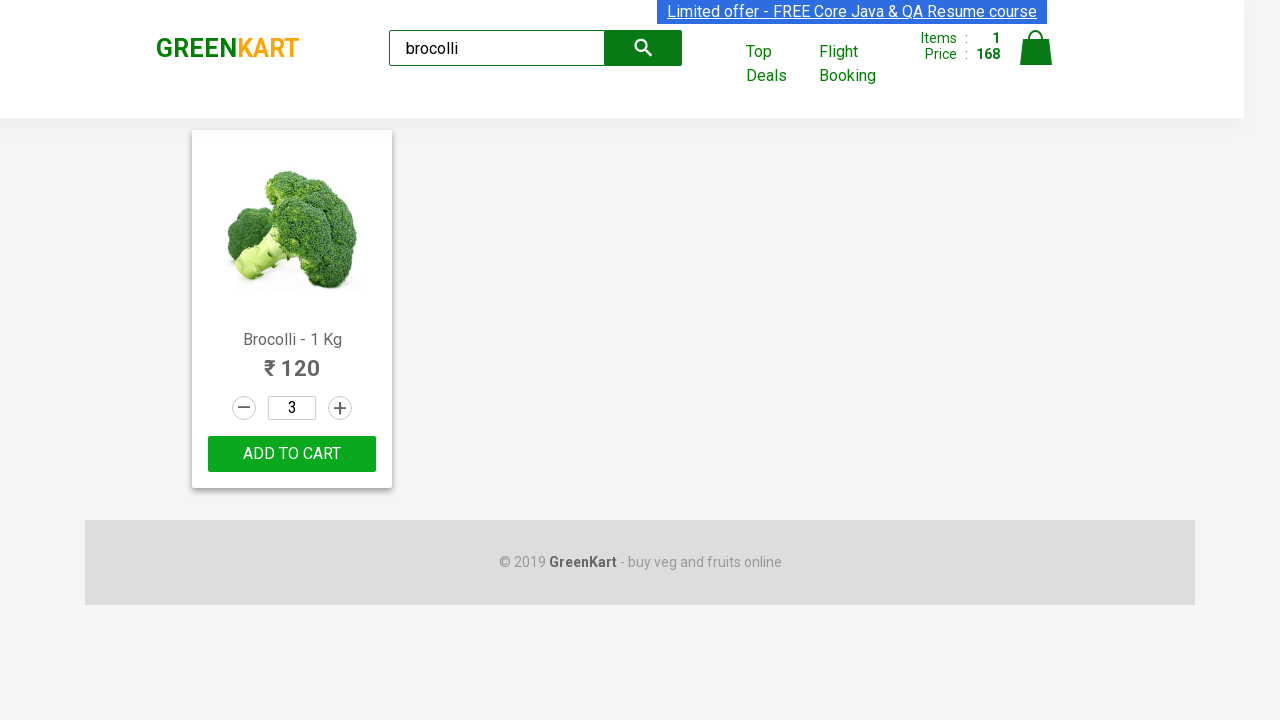

Clicked increment button for broccoli (quantity: 2) at (340, 408) on .increment
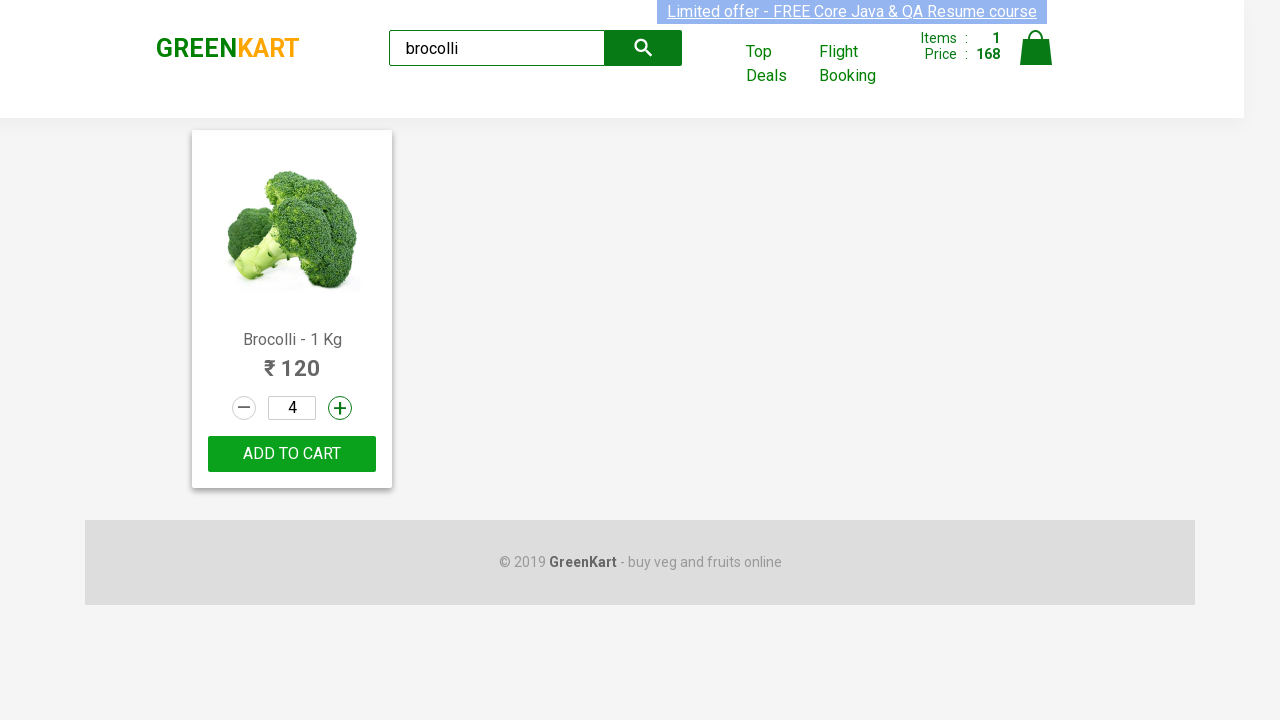

Clicked increment button for broccoli (quantity: 3) at (340, 408) on .increment
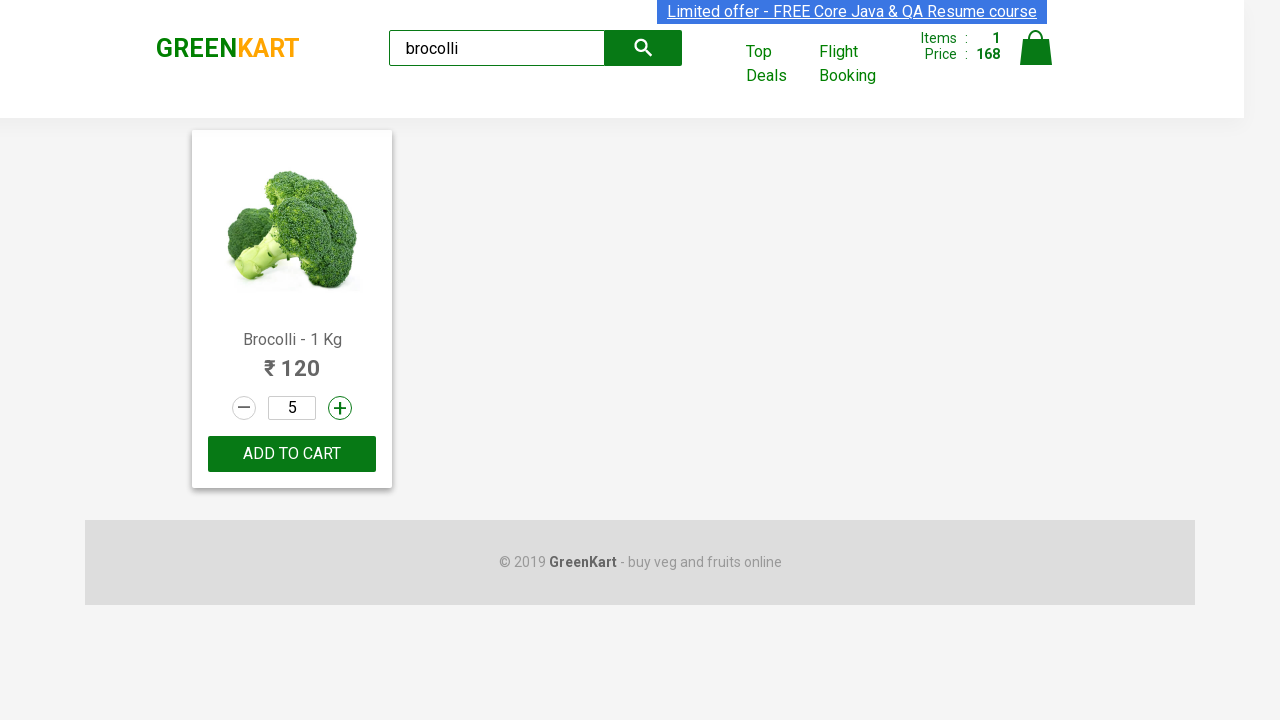

Added 3 broccoli to cart at (292, 454) on .product-action
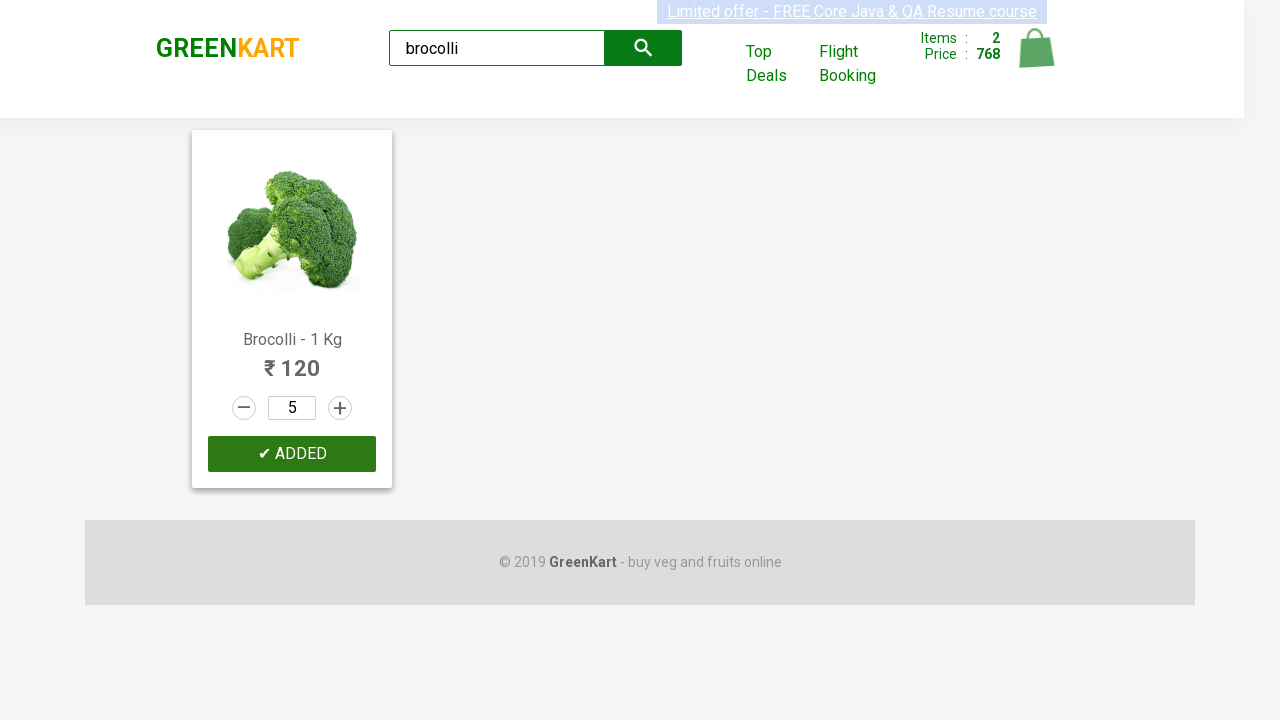

Cleared search field on .search-keyword
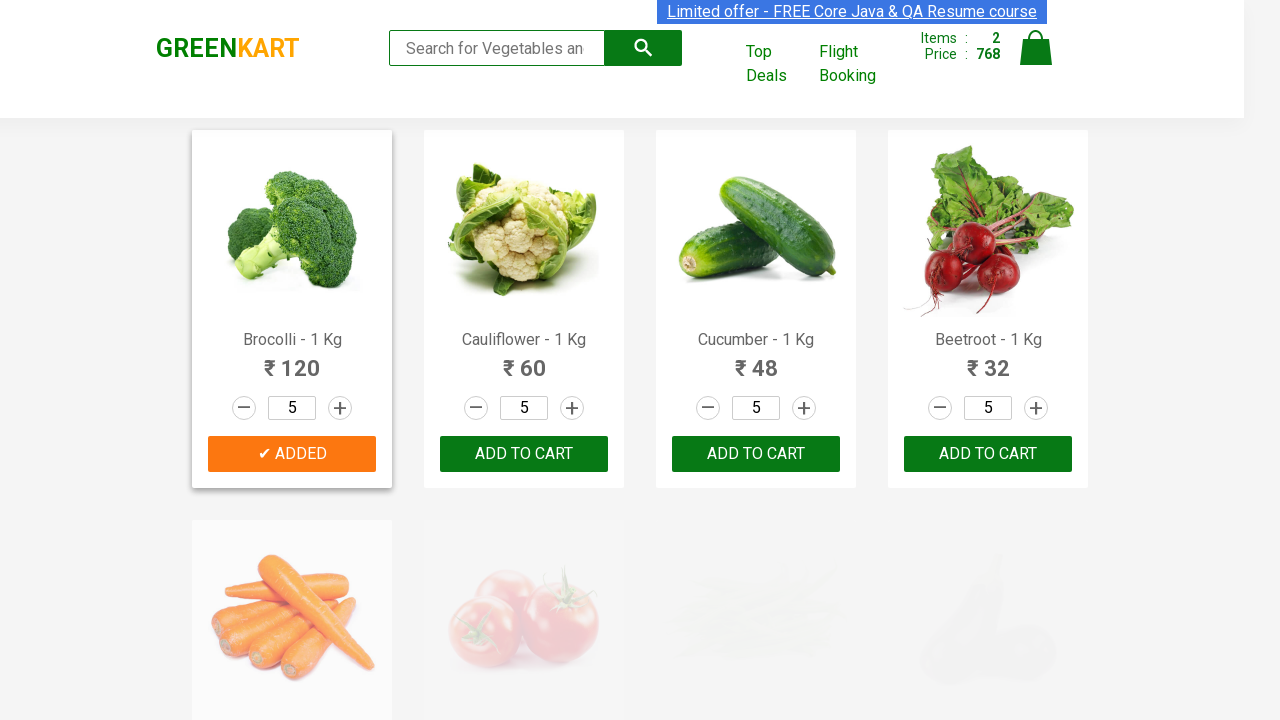

Filled search field with 'apple' on .search-keyword
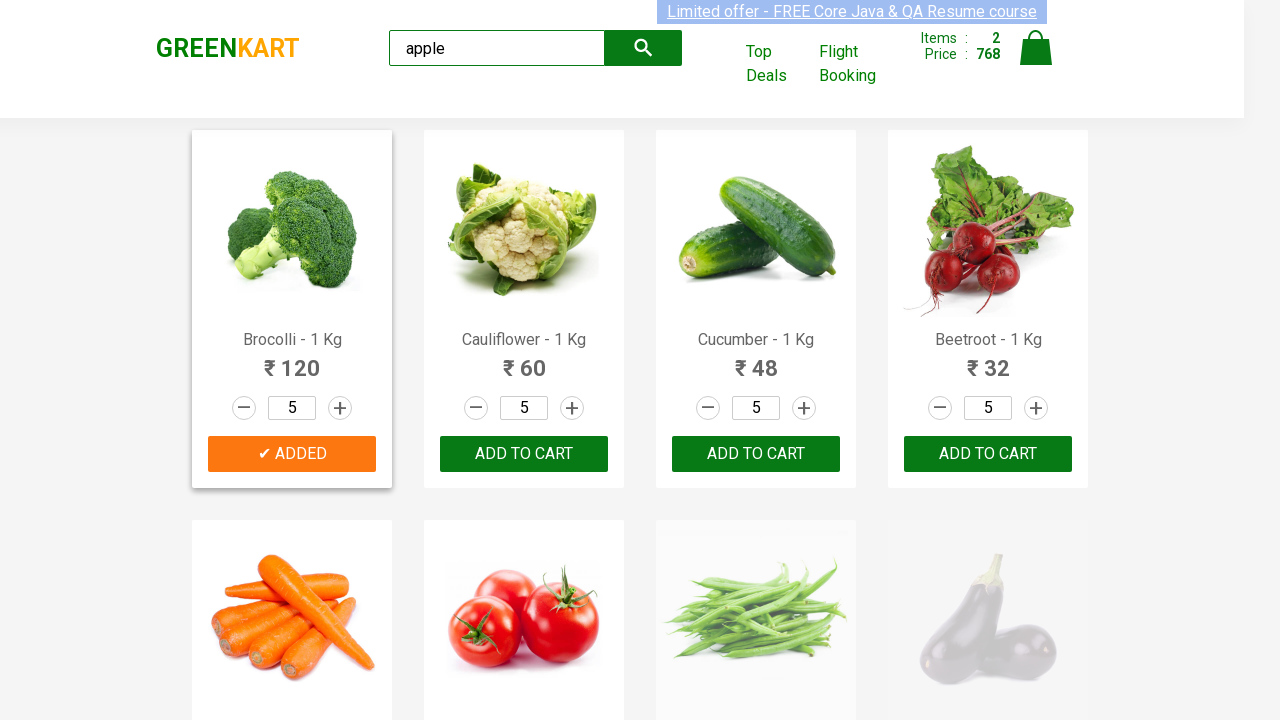

Waited for search results to load
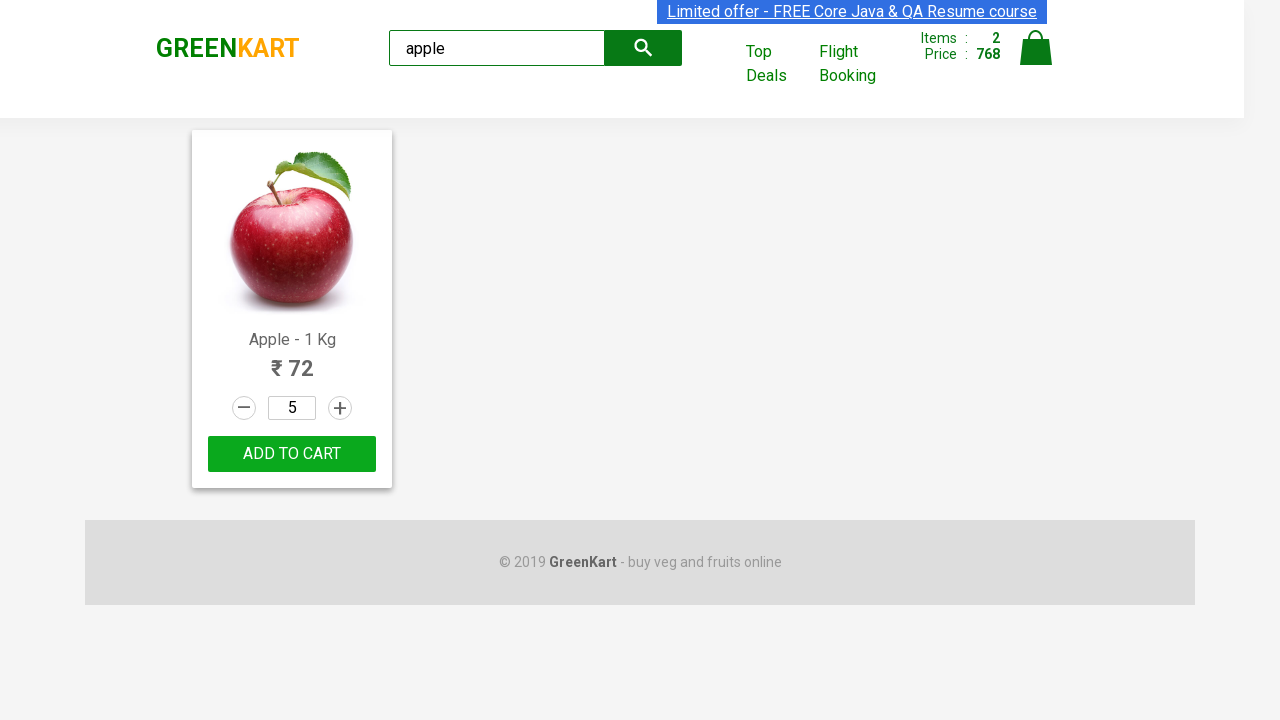

Clicked increment button for apple (quantity: 2) at (340, 408) on .increment
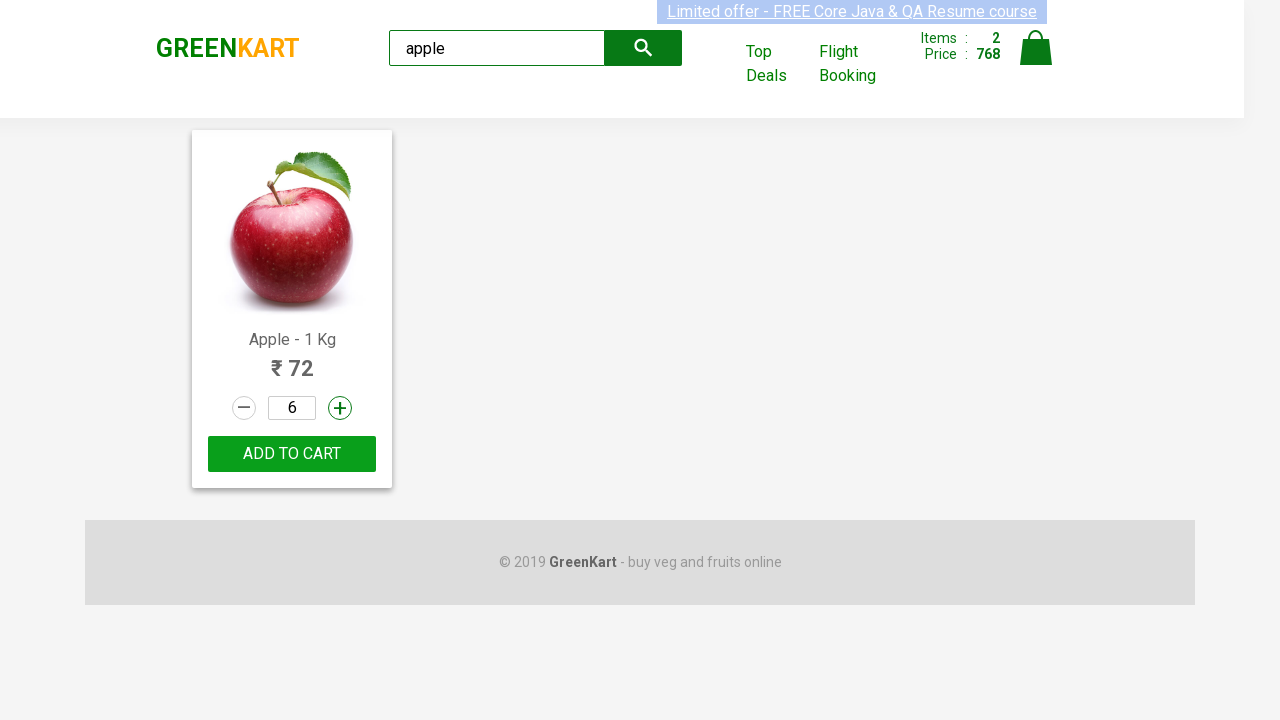

Clicked increment button for apple (quantity: 3) at (340, 408) on .increment
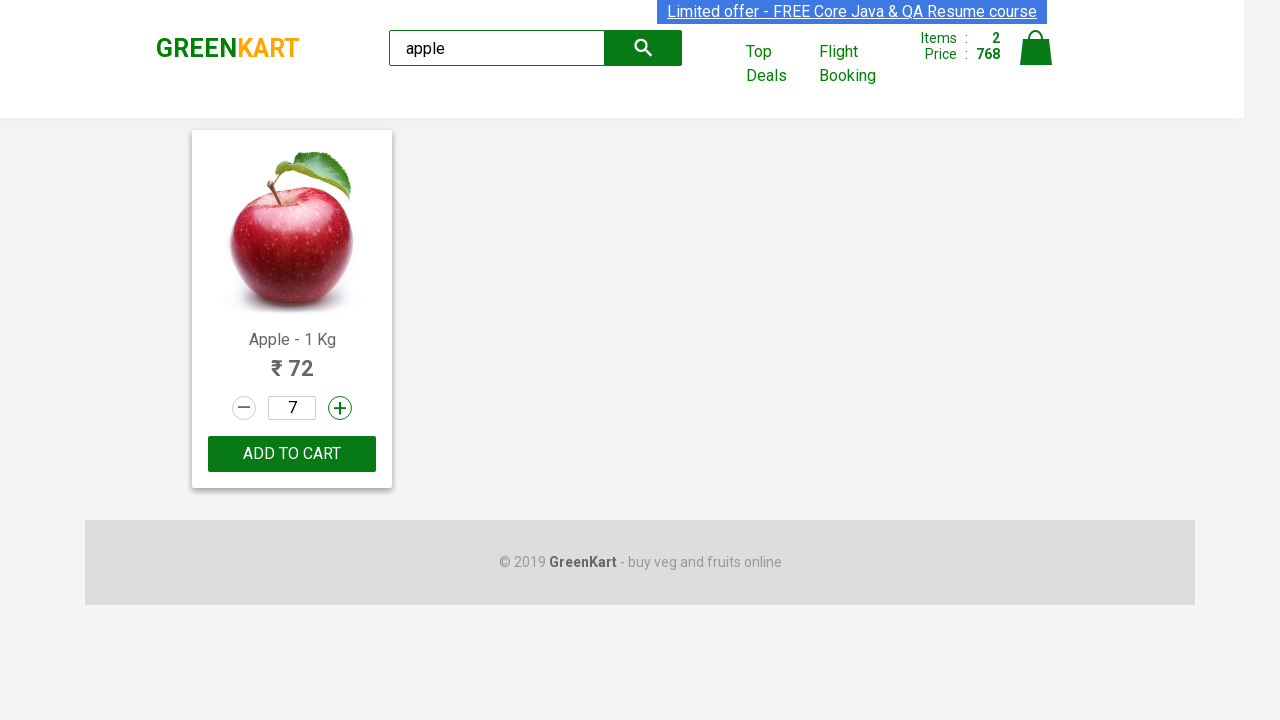

Clicked increment button for apple (quantity: 4) at (340, 408) on .increment
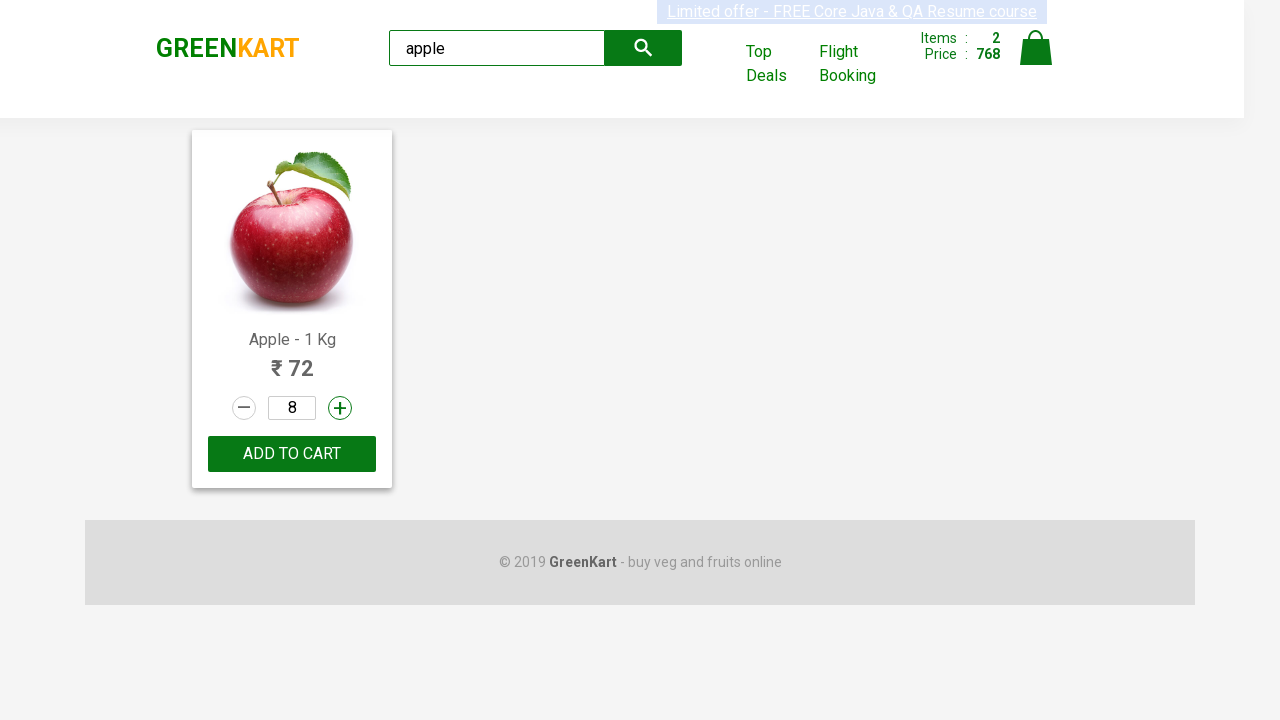

Added 4 apples to cart at (292, 454) on .product-action
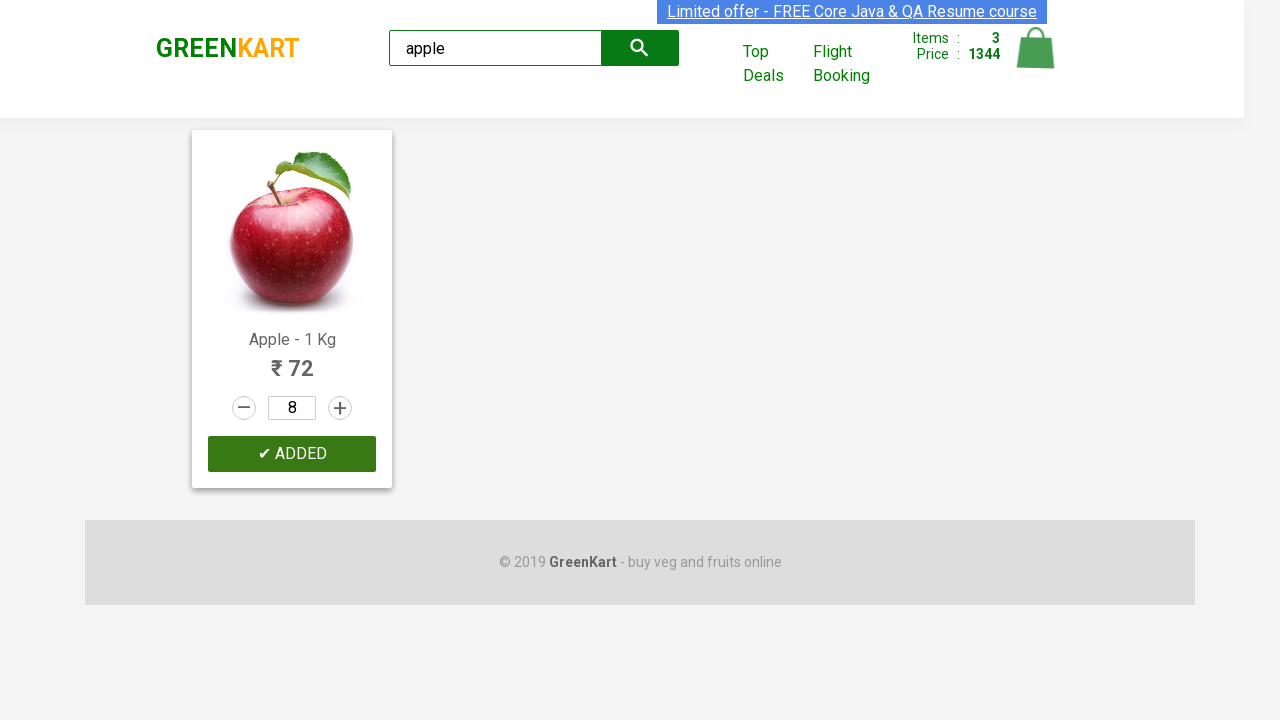

Clicked cart icon to open cart at (1036, 59) on .cart-icon
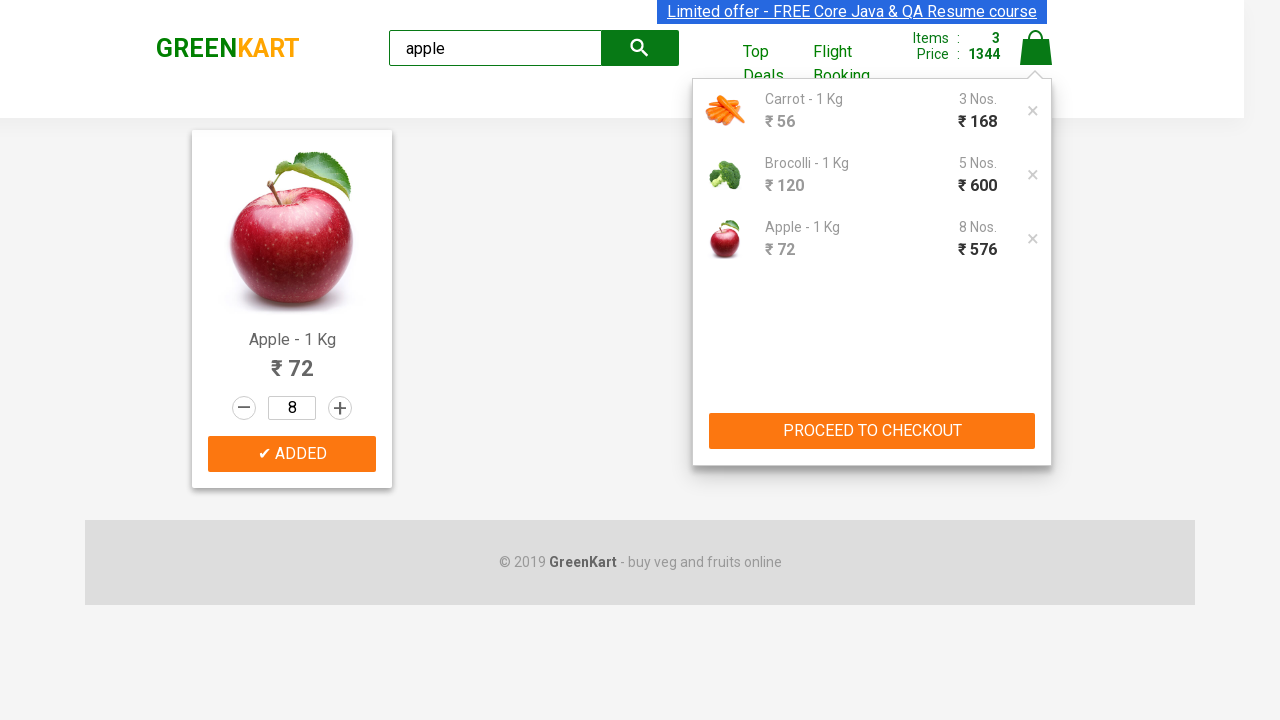

Waited for cart to load
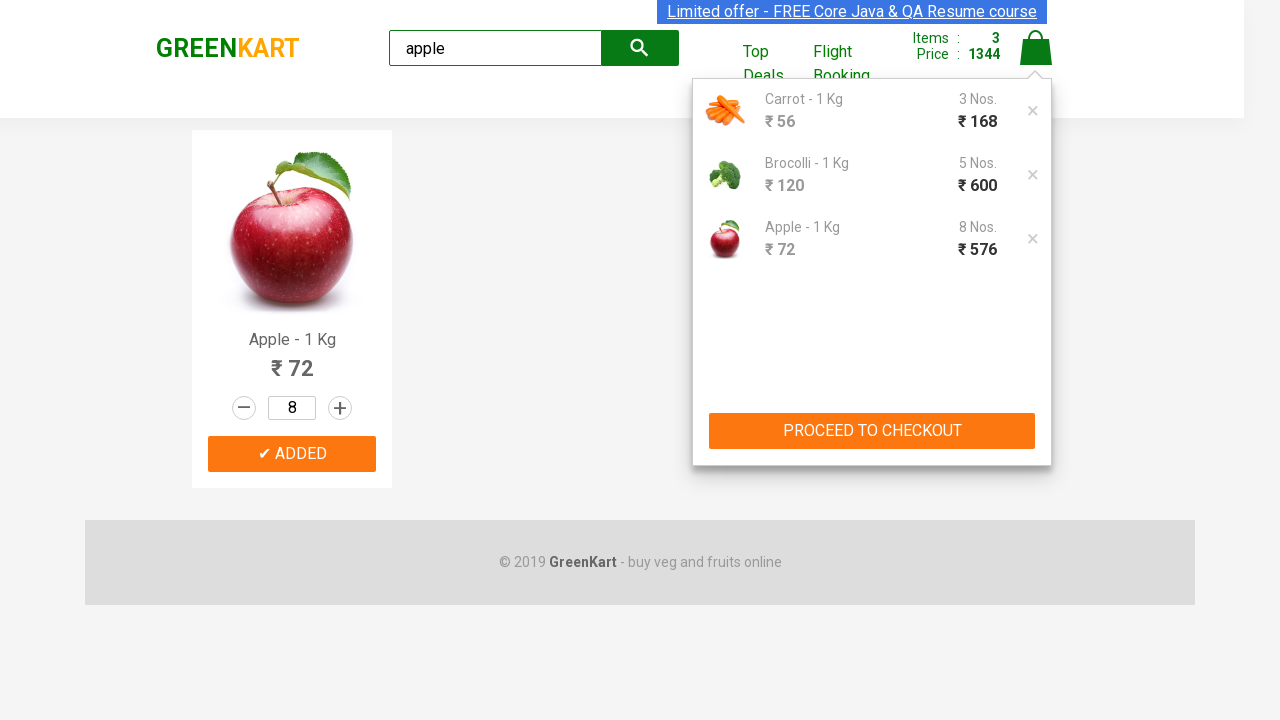

Clicked proceed to checkout button at (872, 431) on .cart-preview > .action-block > button
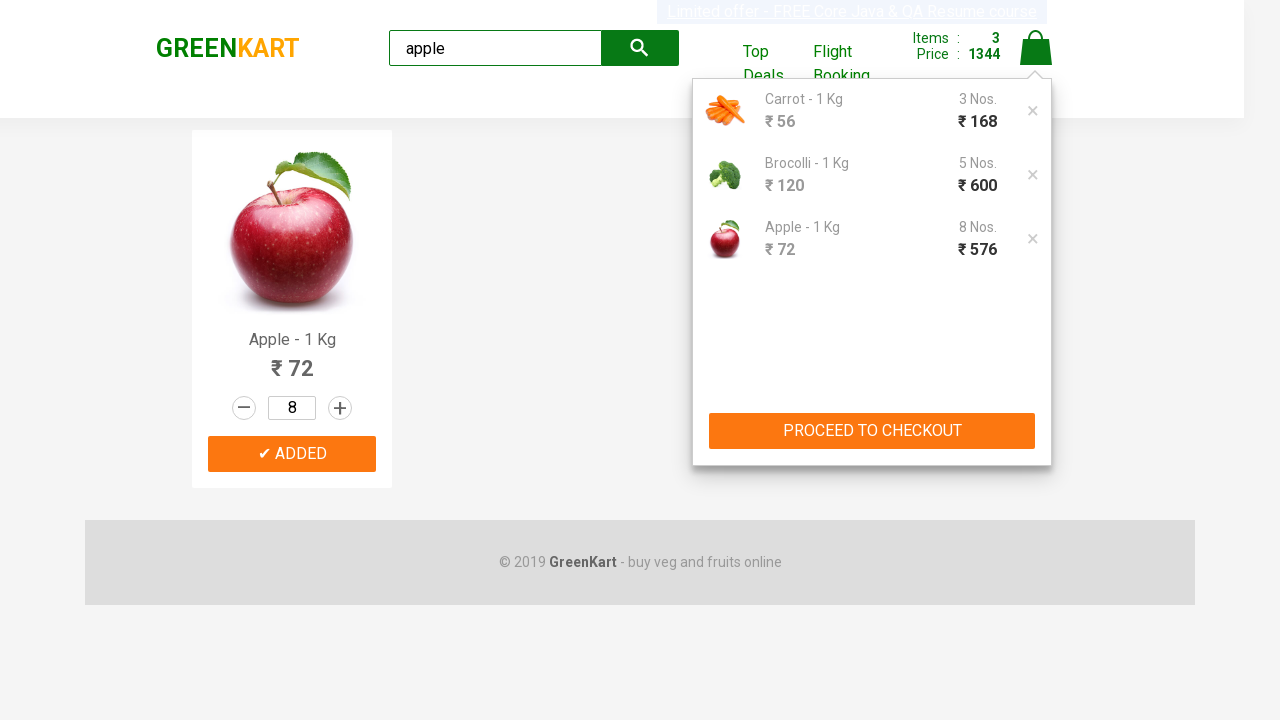

Waited for checkout page to load
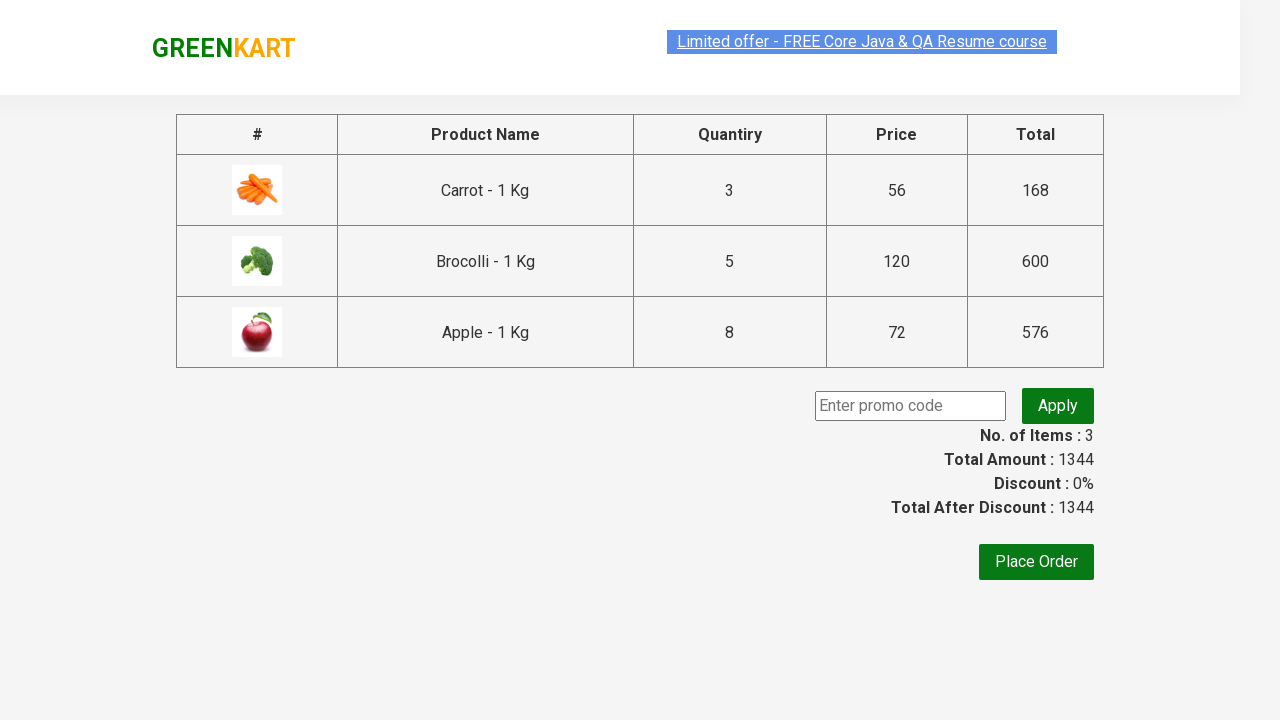

Clicked place order button at (1036, 562) on [style="text-align: right; width: 100%; margin-top: 20px; margin-right: 10px;"] 
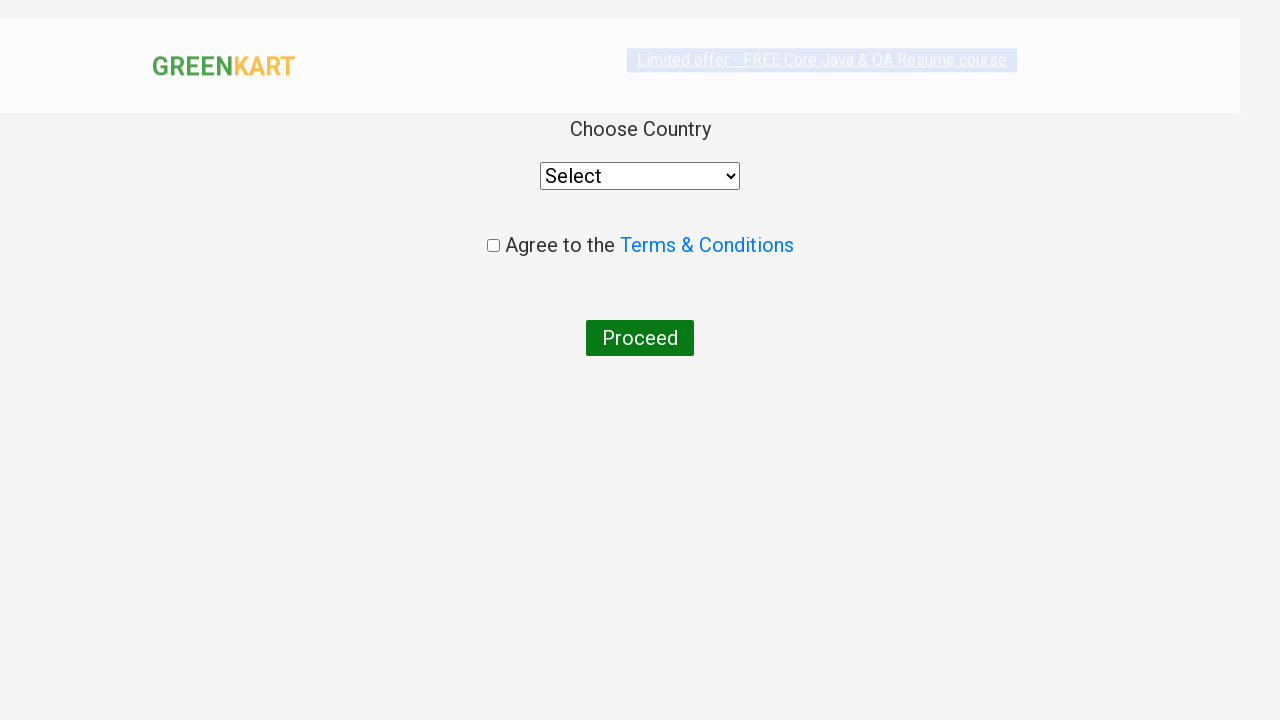

Waited for order placement confirmation
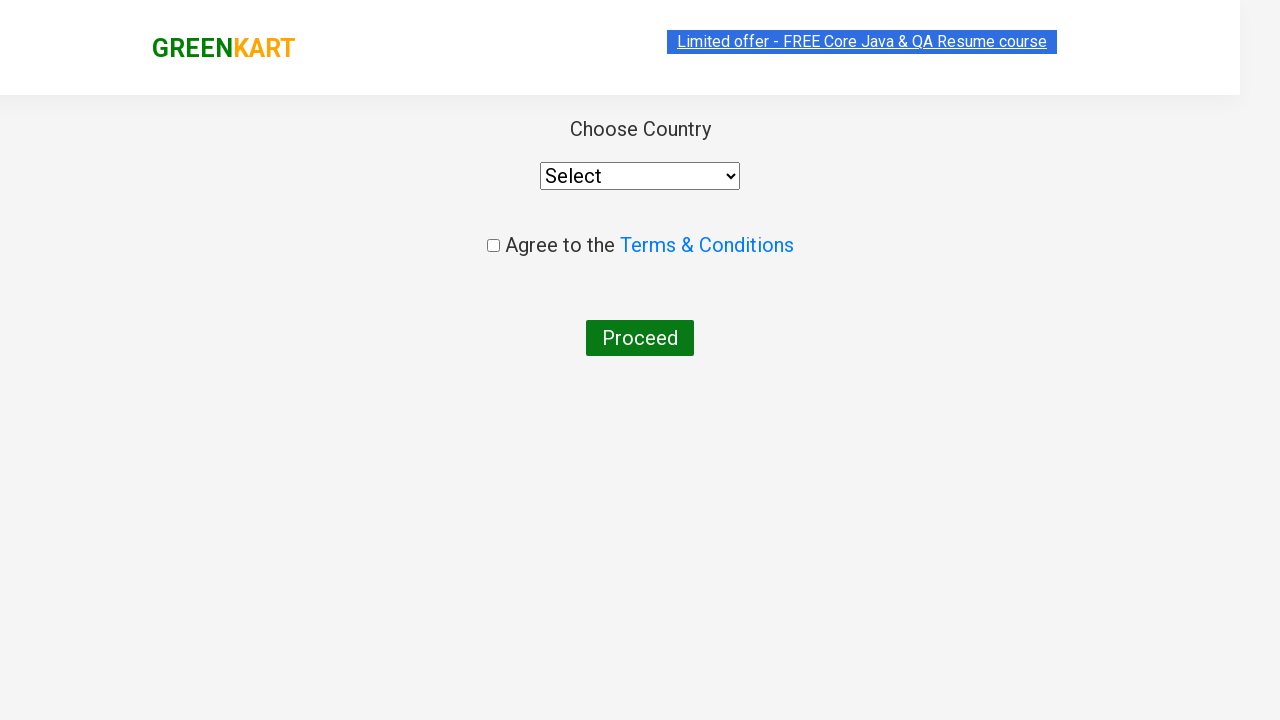

Selected 'Mexico' from country dropdown on select
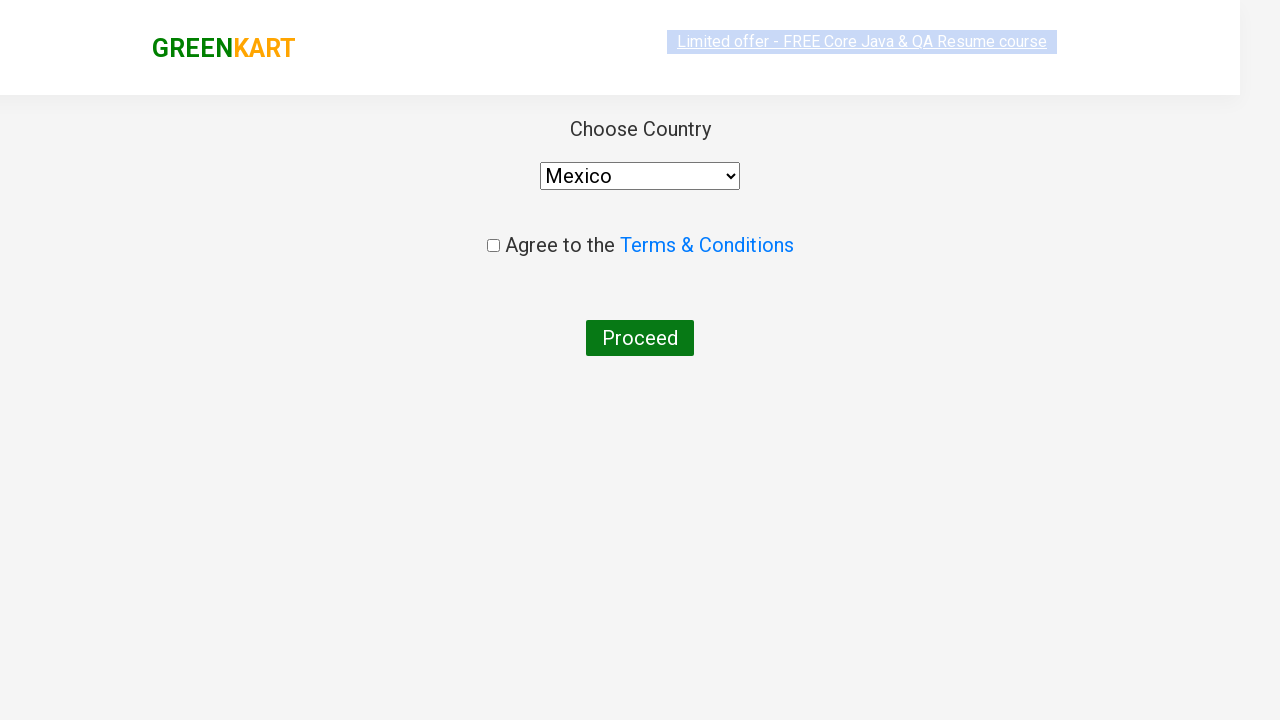

Checked agreement to terms checkbox at (493, 246) on .chkAgree
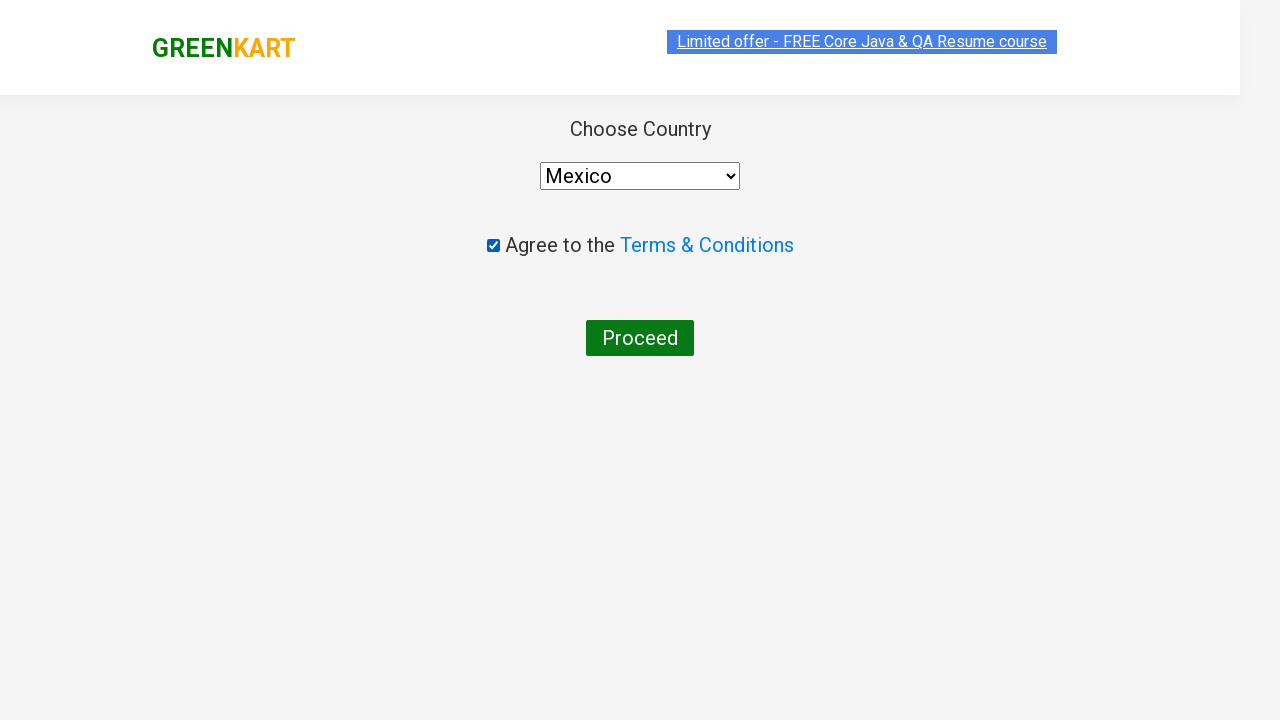

Waited for terms agreement to register
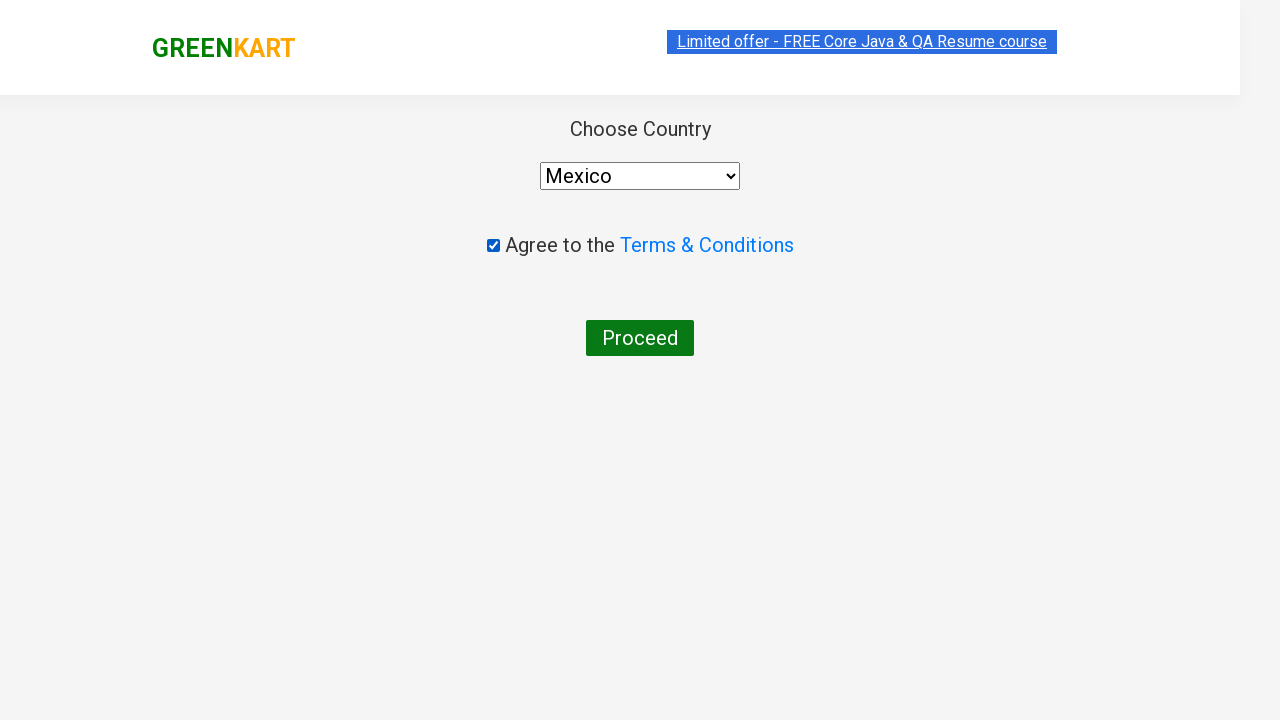

Clicked final button to complete purchase at (640, 338) on button
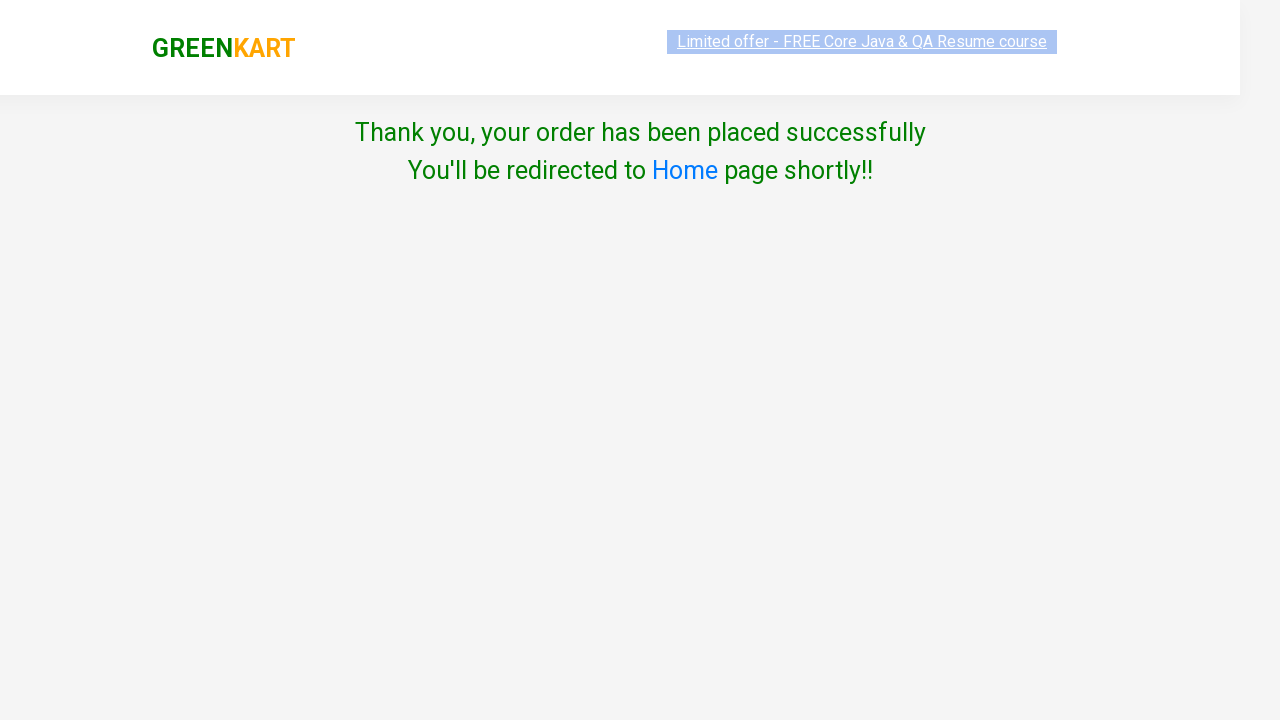

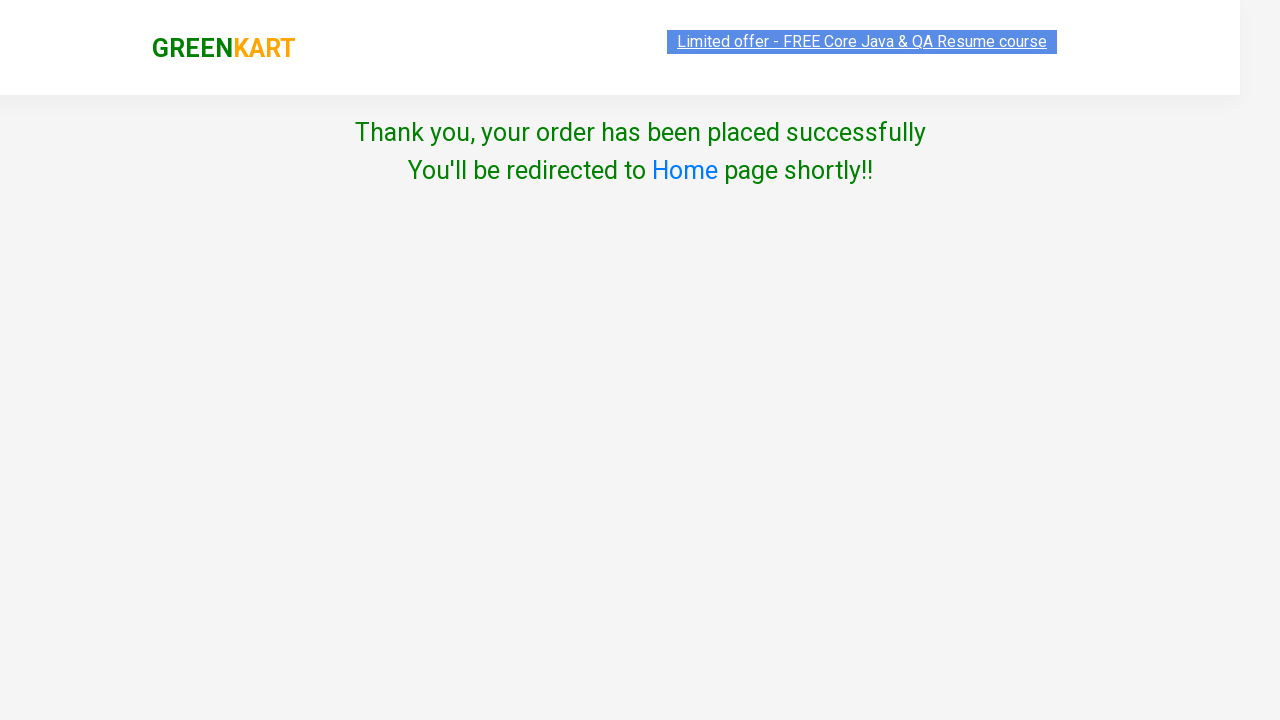